Tests confirm box by clicking OK and verifying the confirmation result message.

Starting URL: https://demoqa.com/alerts

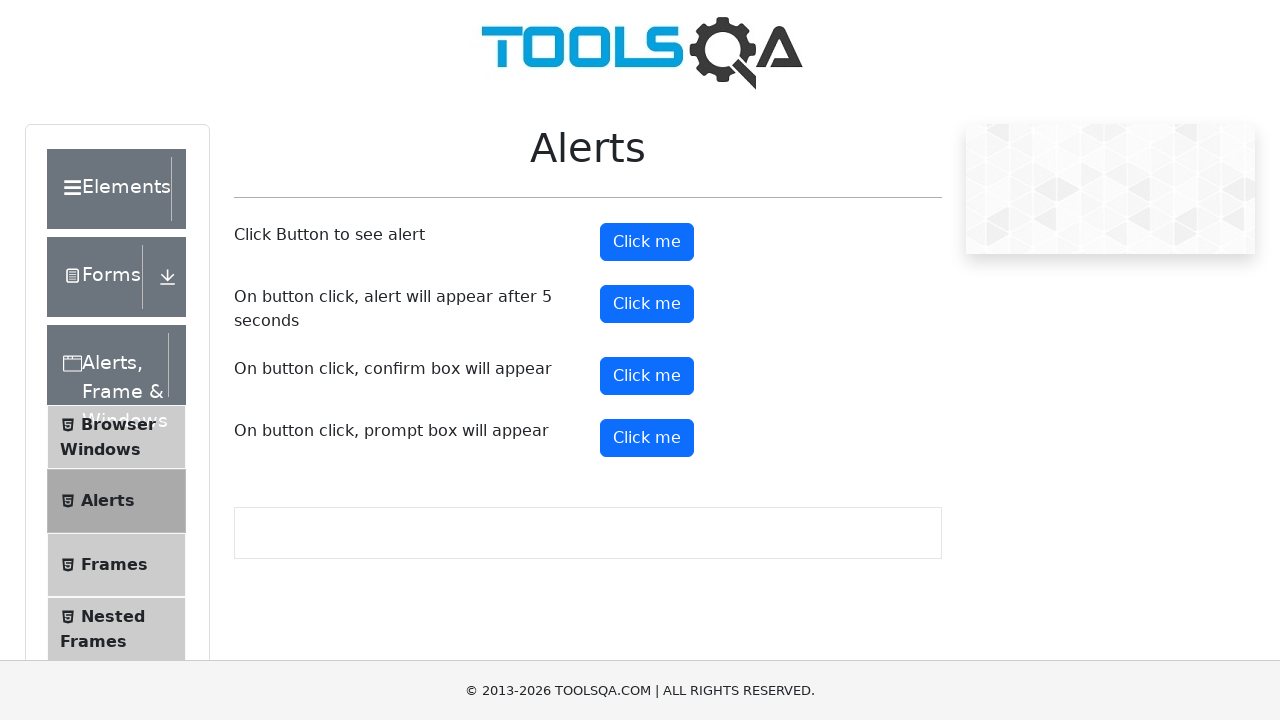

Set up dialog handler to accept confirm box
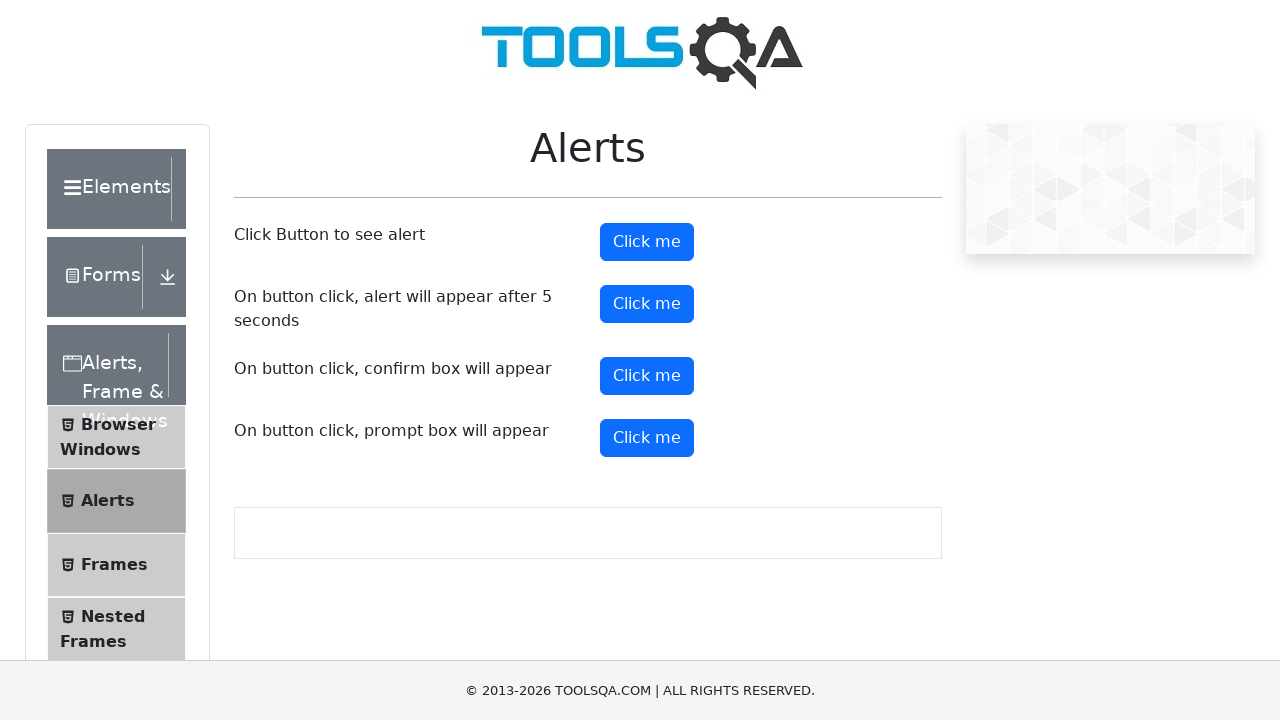

Clicked confirm button to trigger confirm box at (647, 376) on #confirmButton
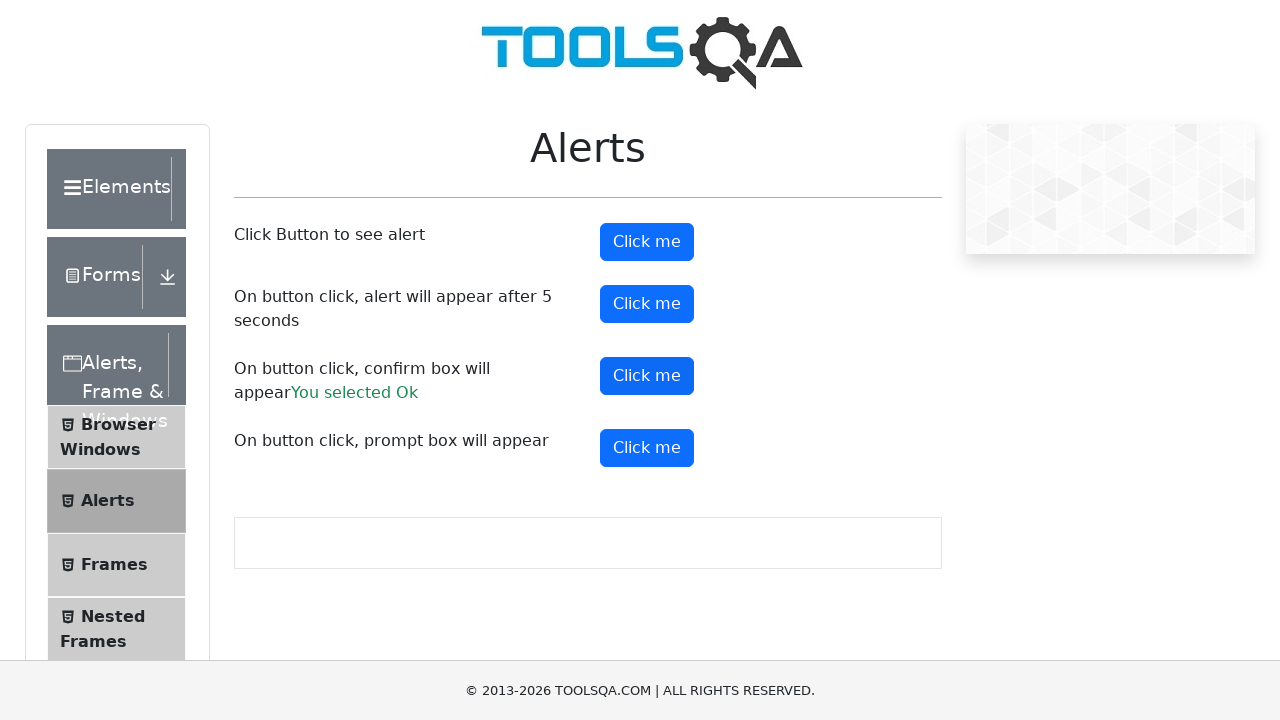

Confirmed result message appeared after clicking OK
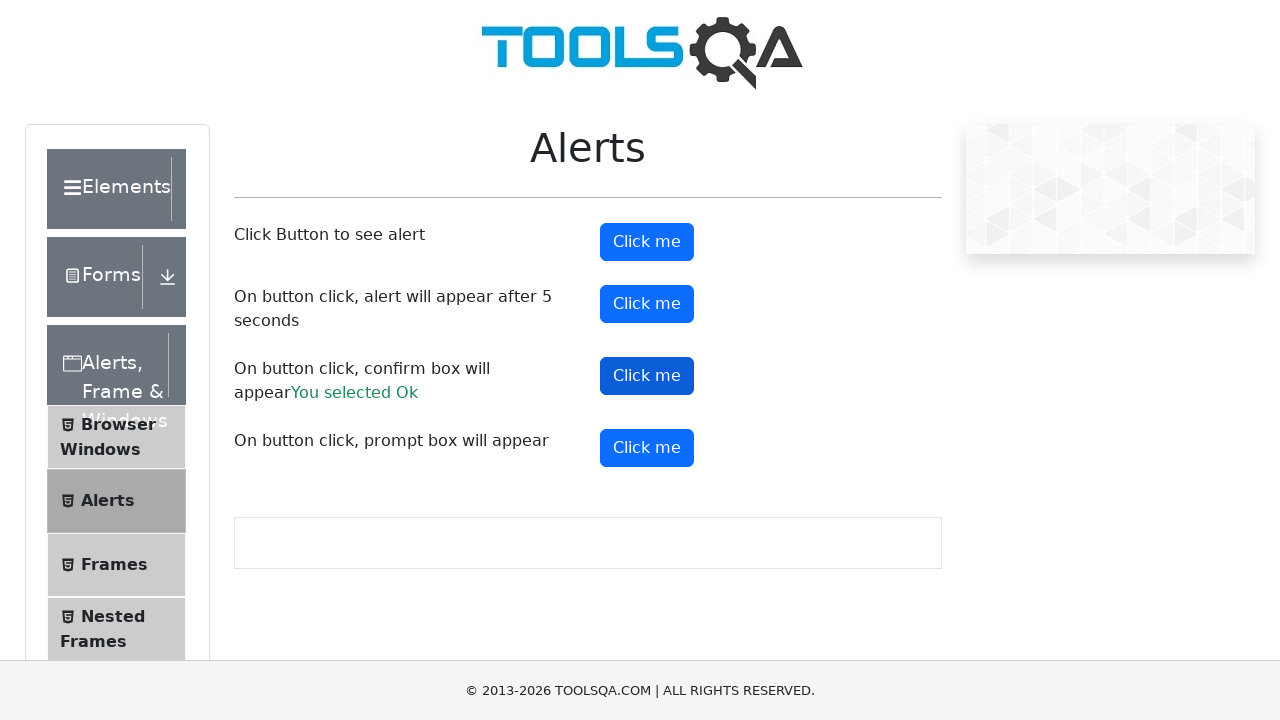

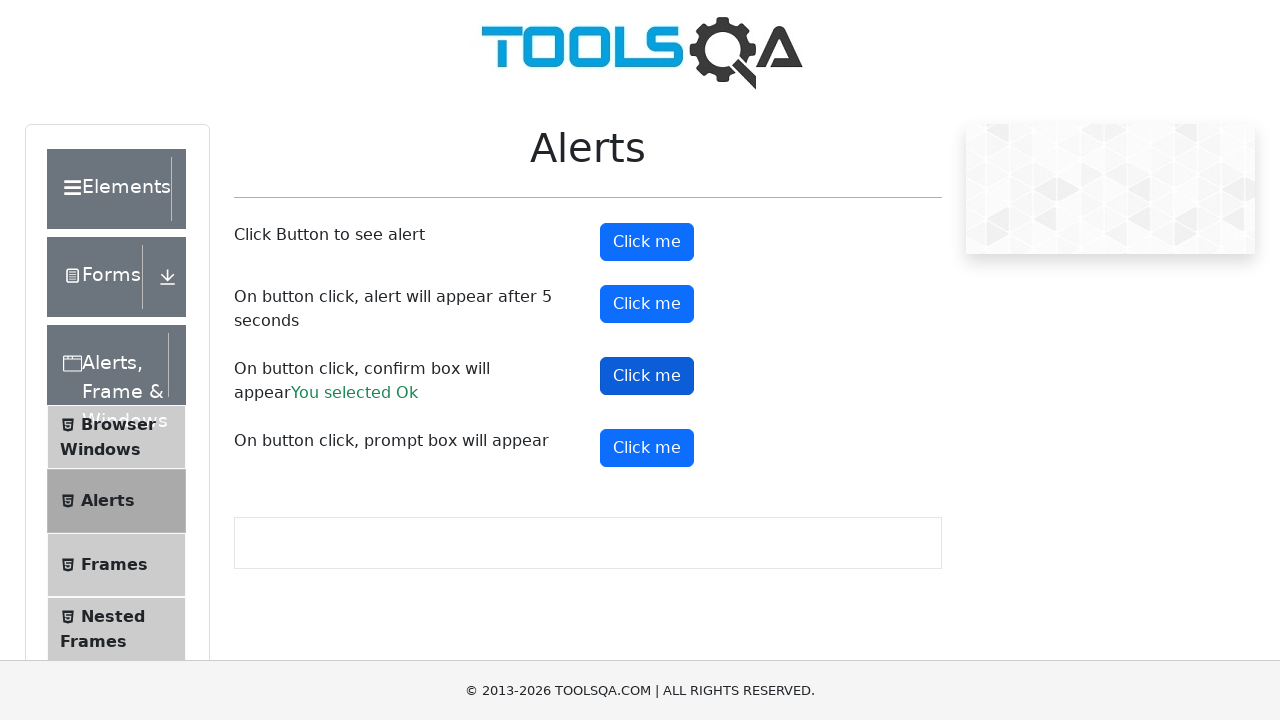